Tests browser navigation functionality by navigating between Myntra and Nykaa websites using forward and back navigation controls, and verifies the page title.

Starting URL: https://www.myntra.com/

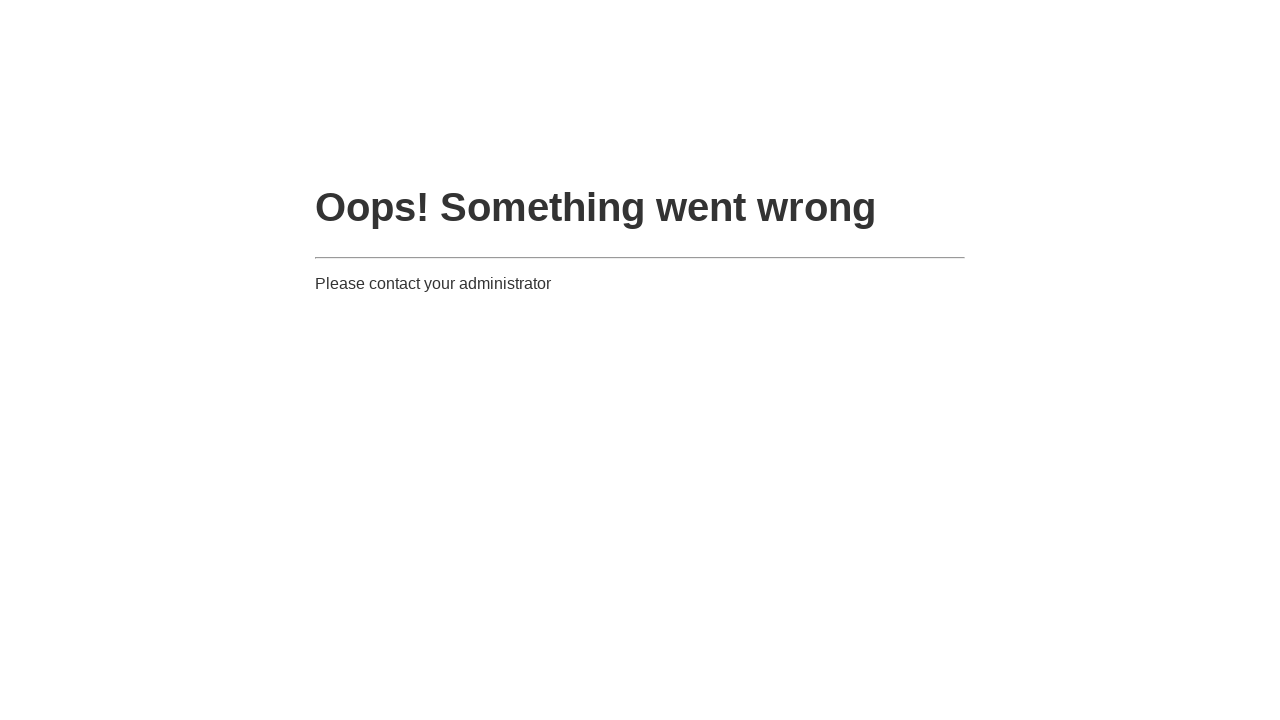

Retrieved Myntra page title
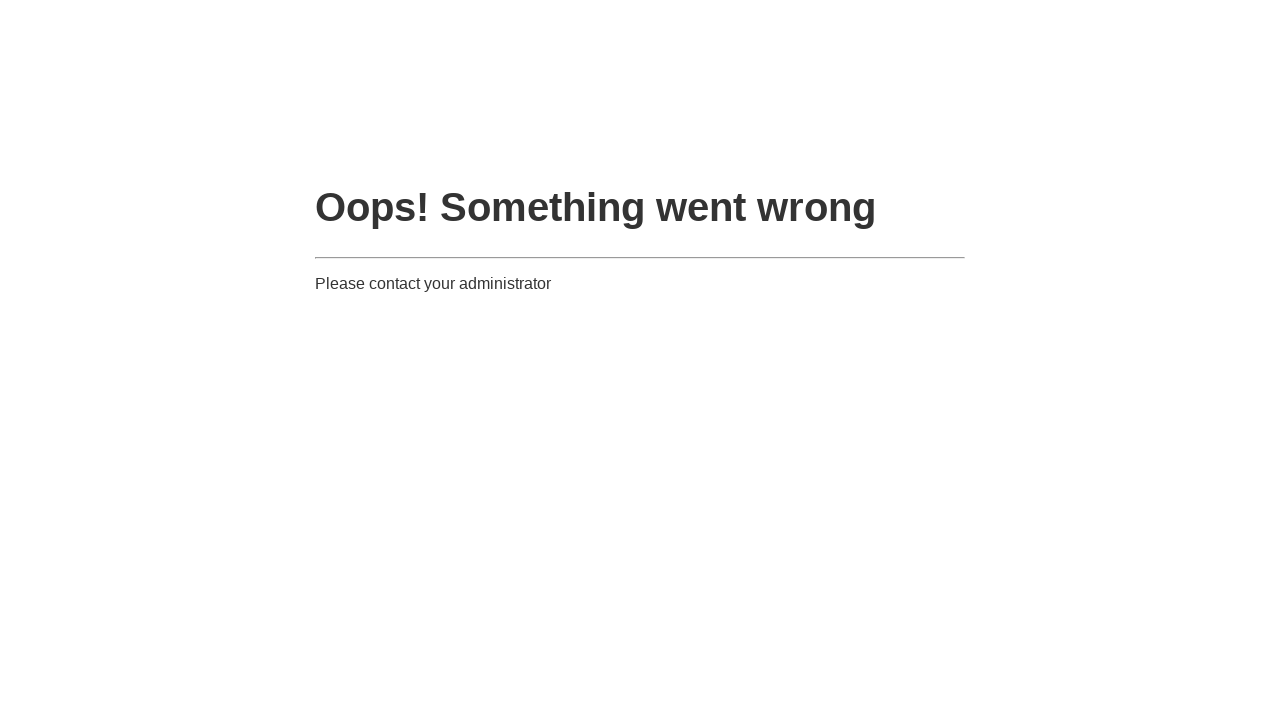

Navigated to Nykaa website
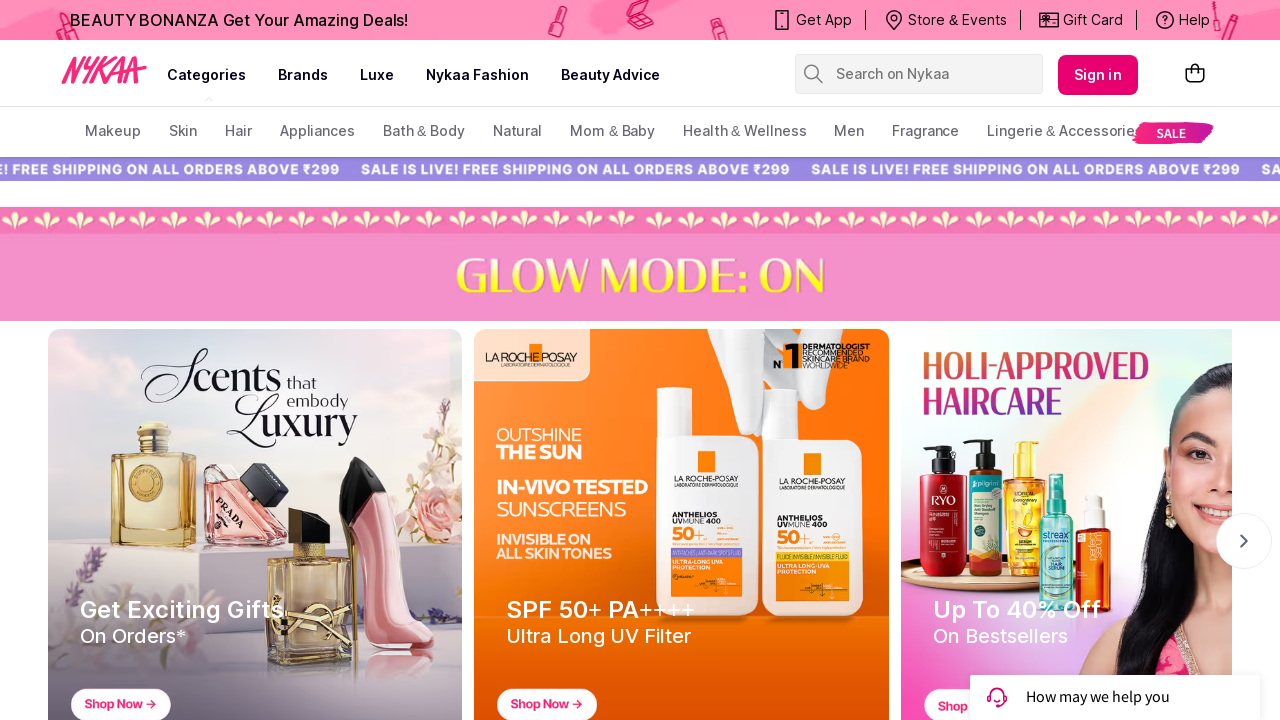

Navigated back to Myntra using back button
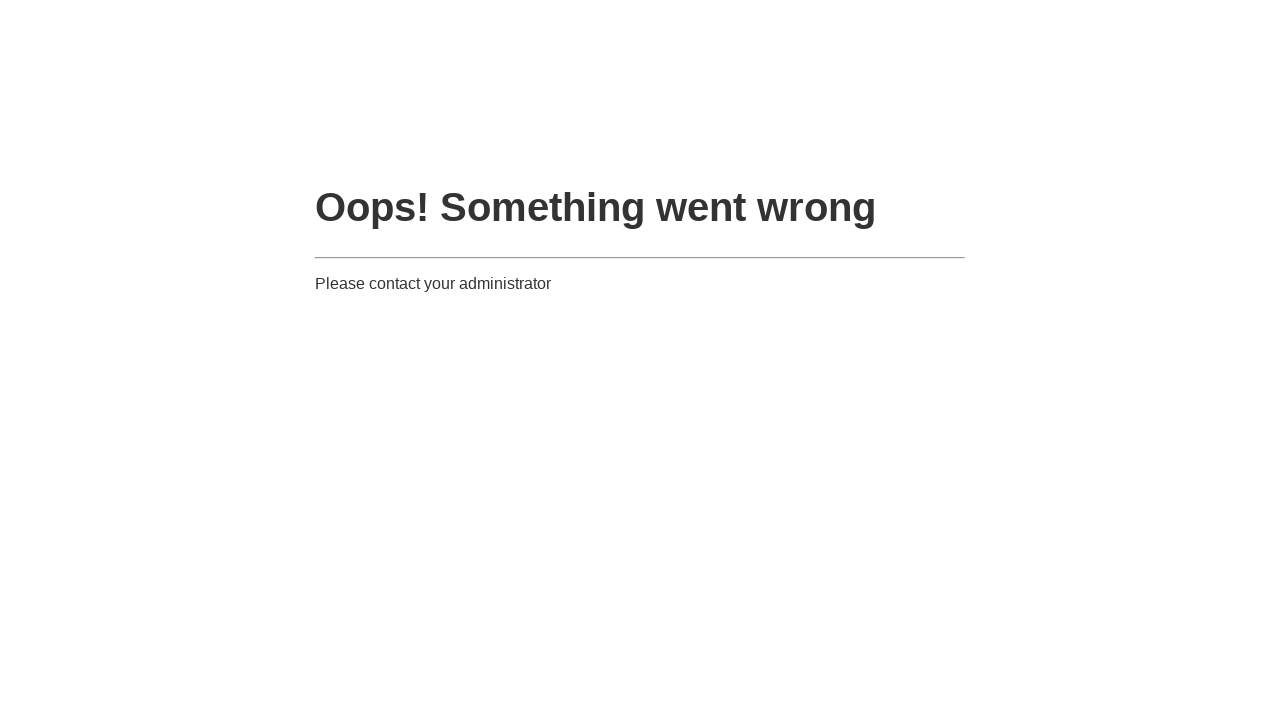

Waited for Myntra page to load (domcontentloaded)
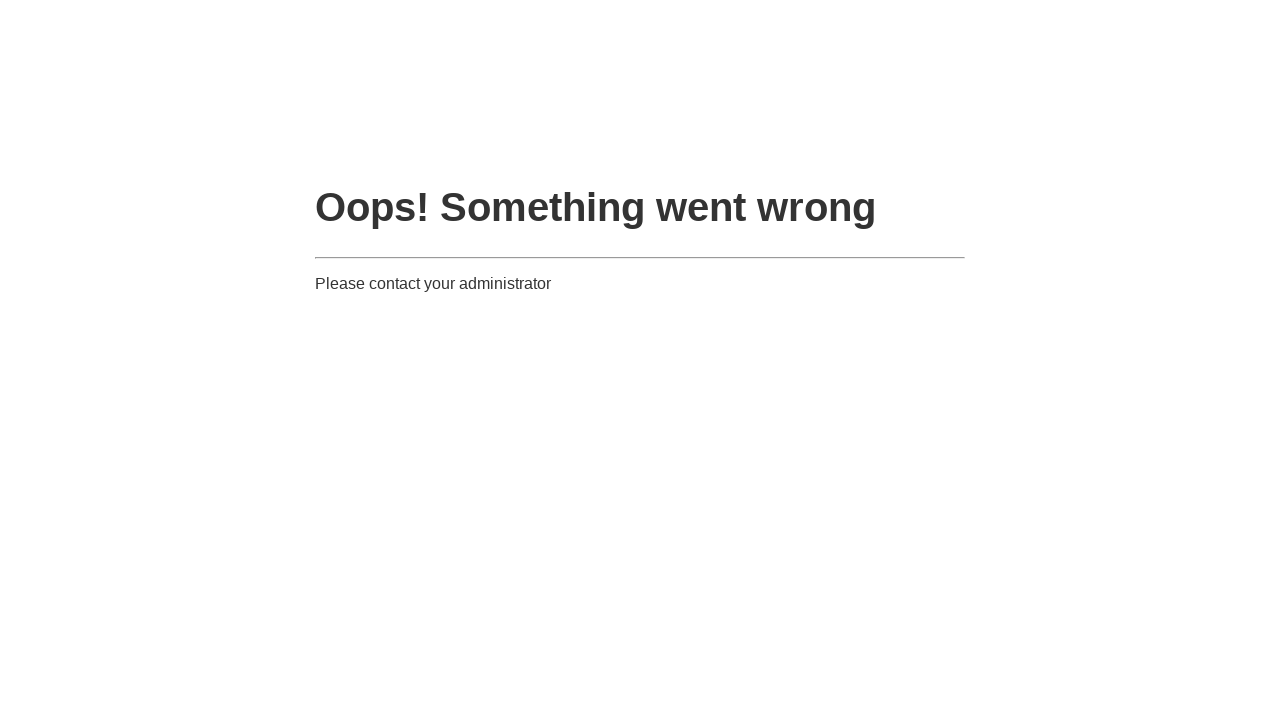

Retrieved current page title after navigation back
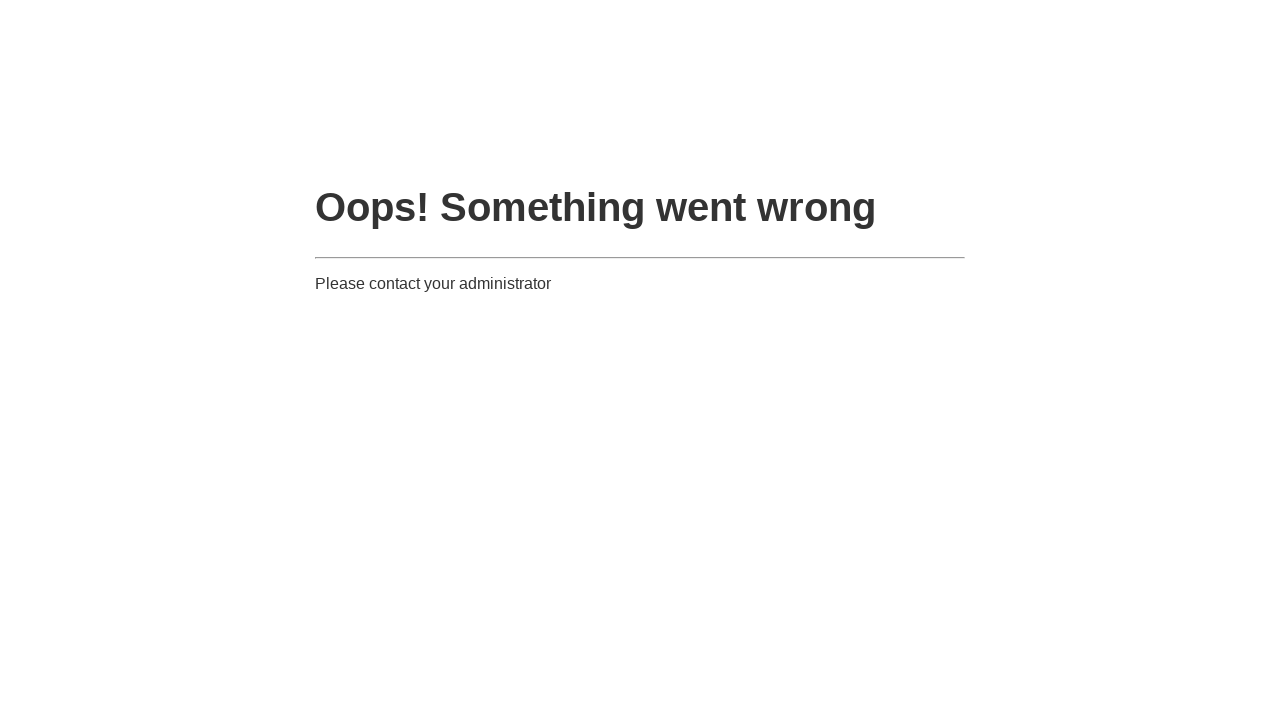

Navigated forward to Nykaa using forward button
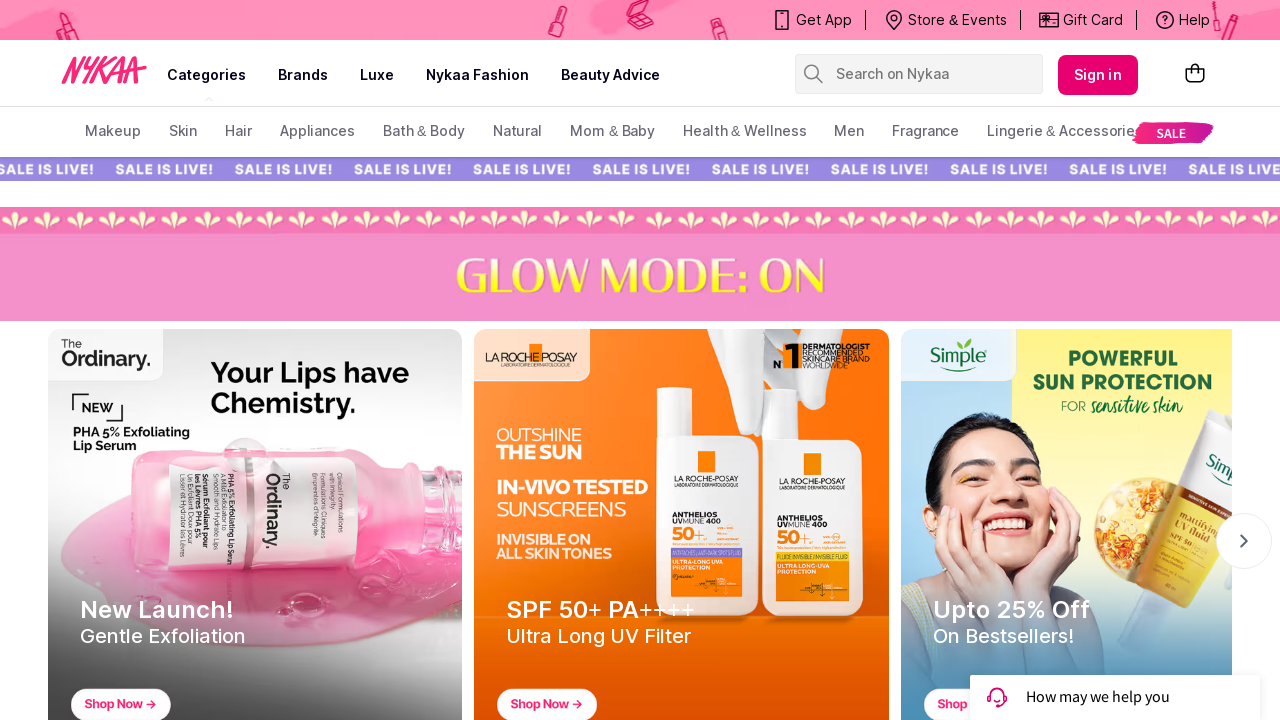

Waited for Nykaa page to load (domcontentloaded)
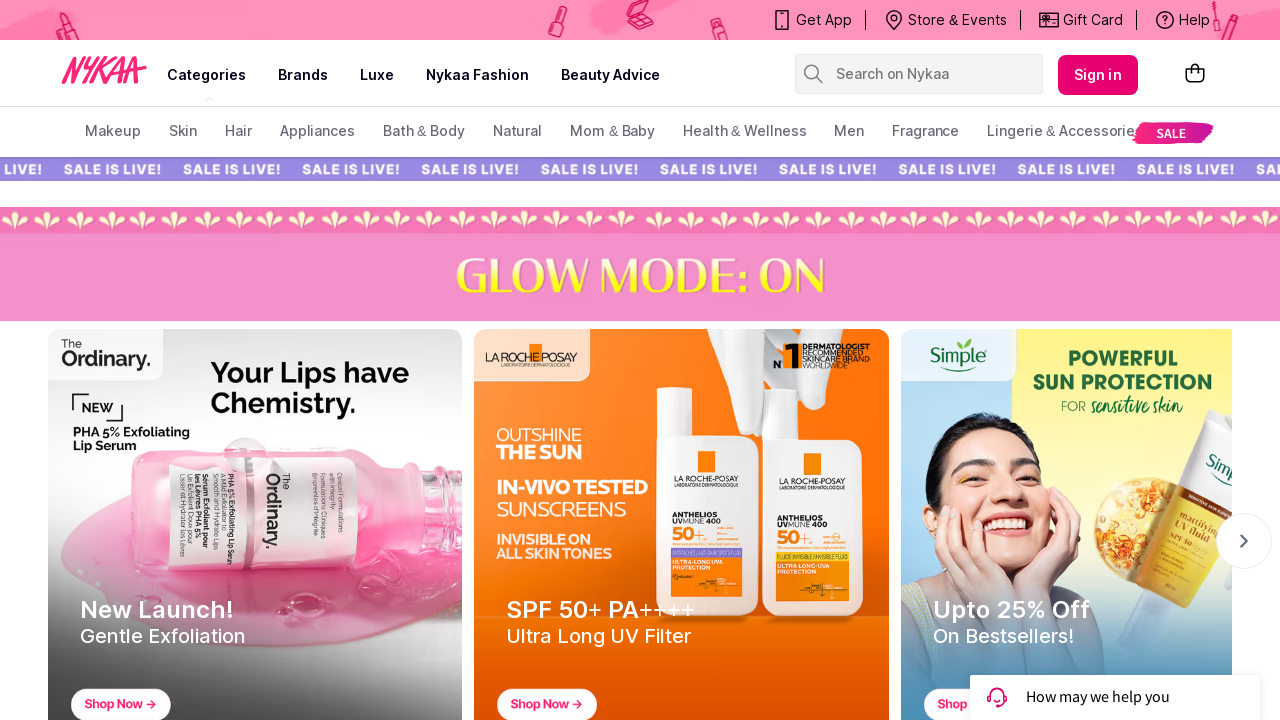

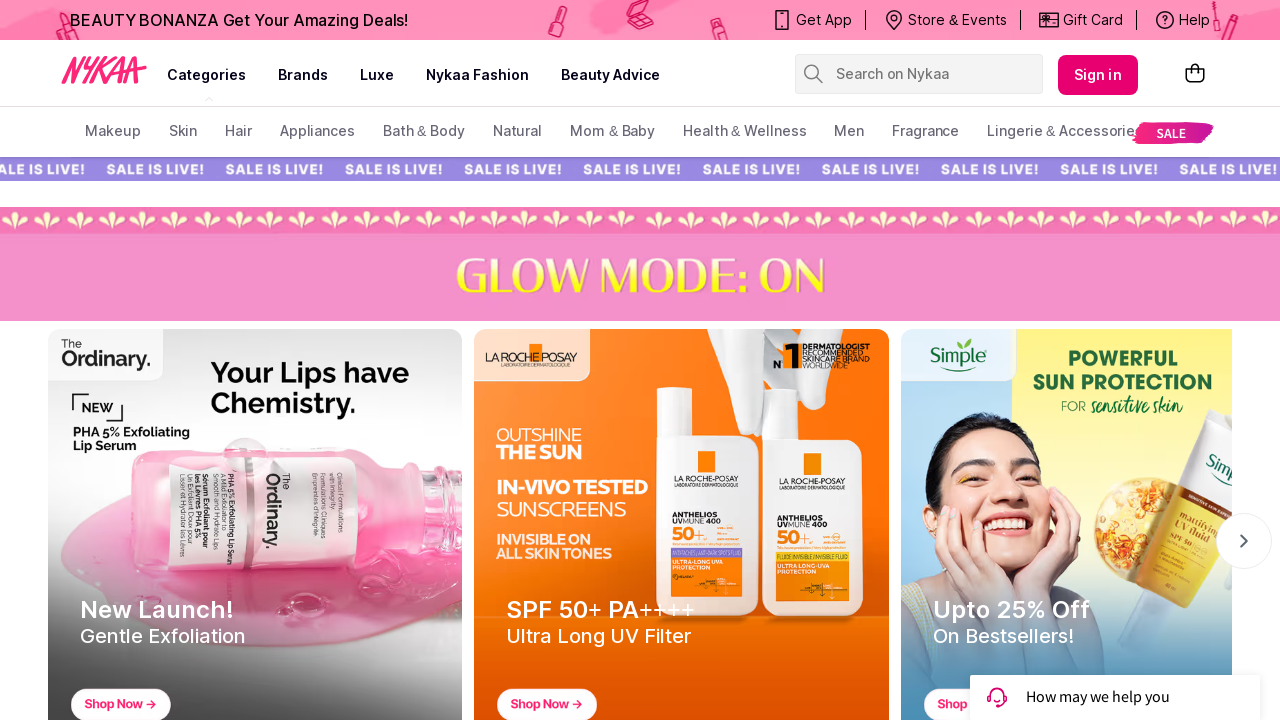